Tests drag and drop functionality by dragging an element onto a drop target and verifying the drop was successful

Starting URL: http://jqueryui.com/resources/demos/droppable/default.html

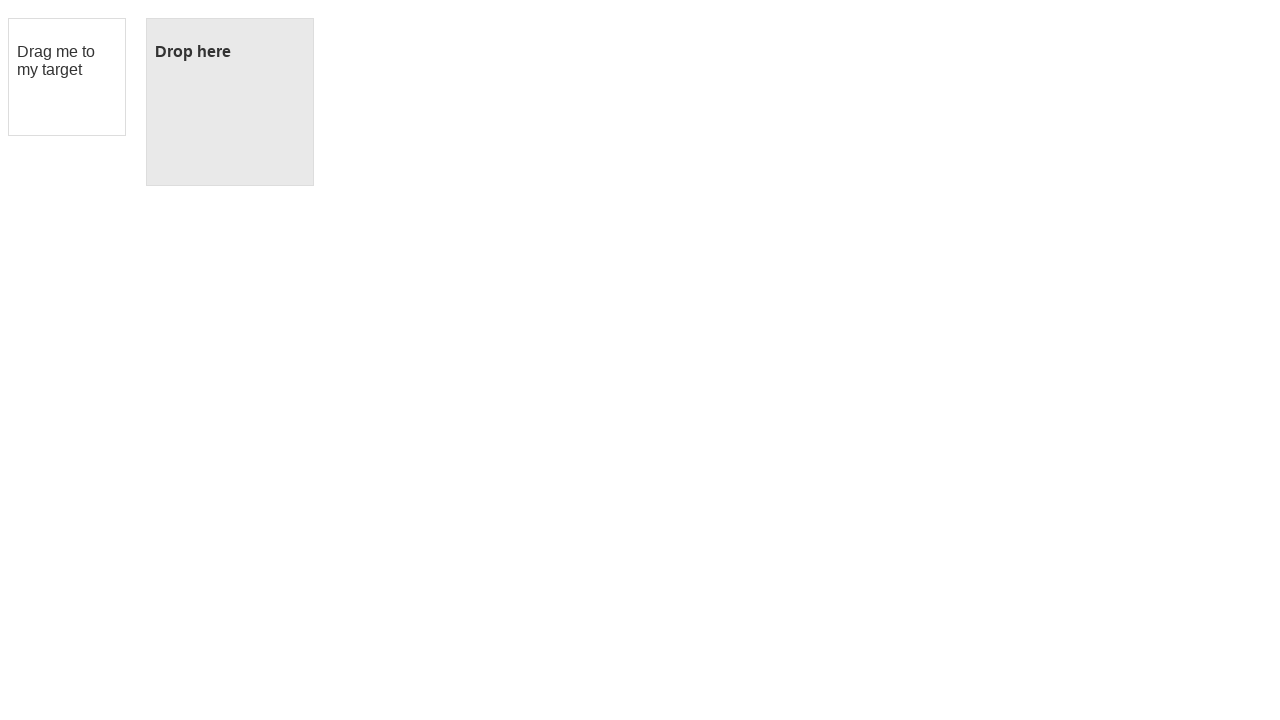

Navigated to jQuery UI droppable demo page
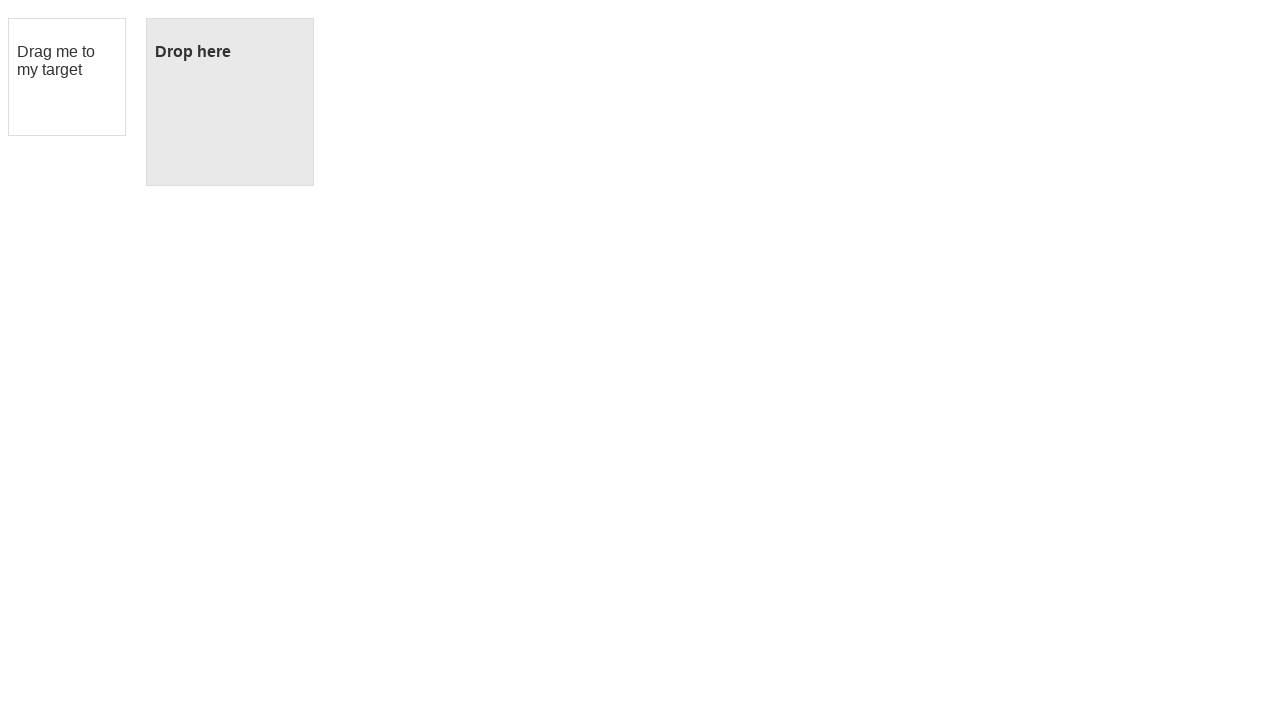

Located draggable element
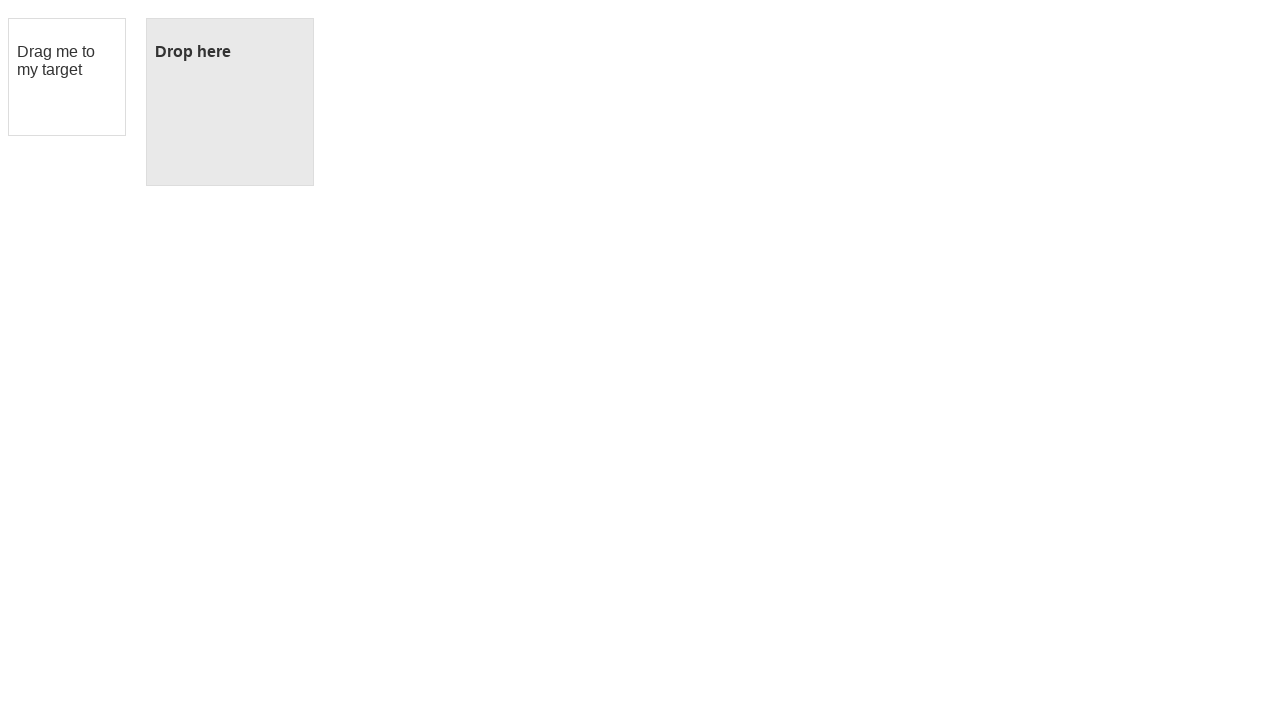

Located droppable target element
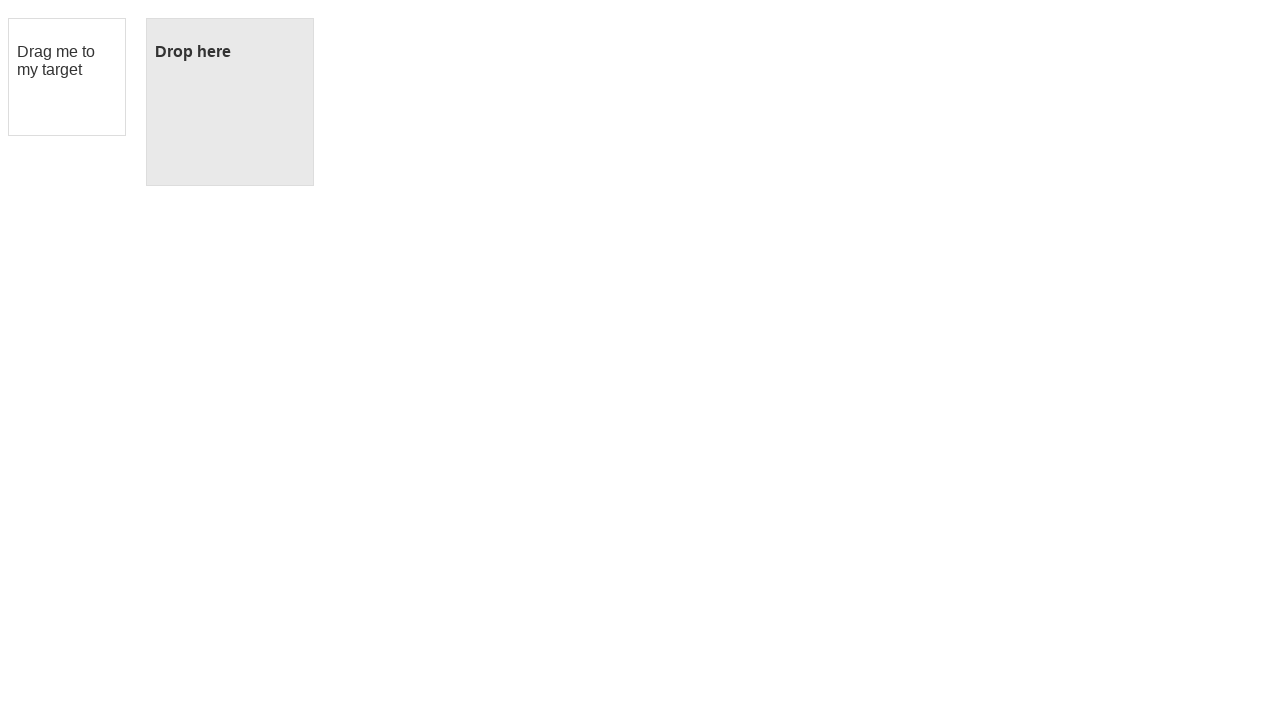

Dragged element onto drop target at (230, 102)
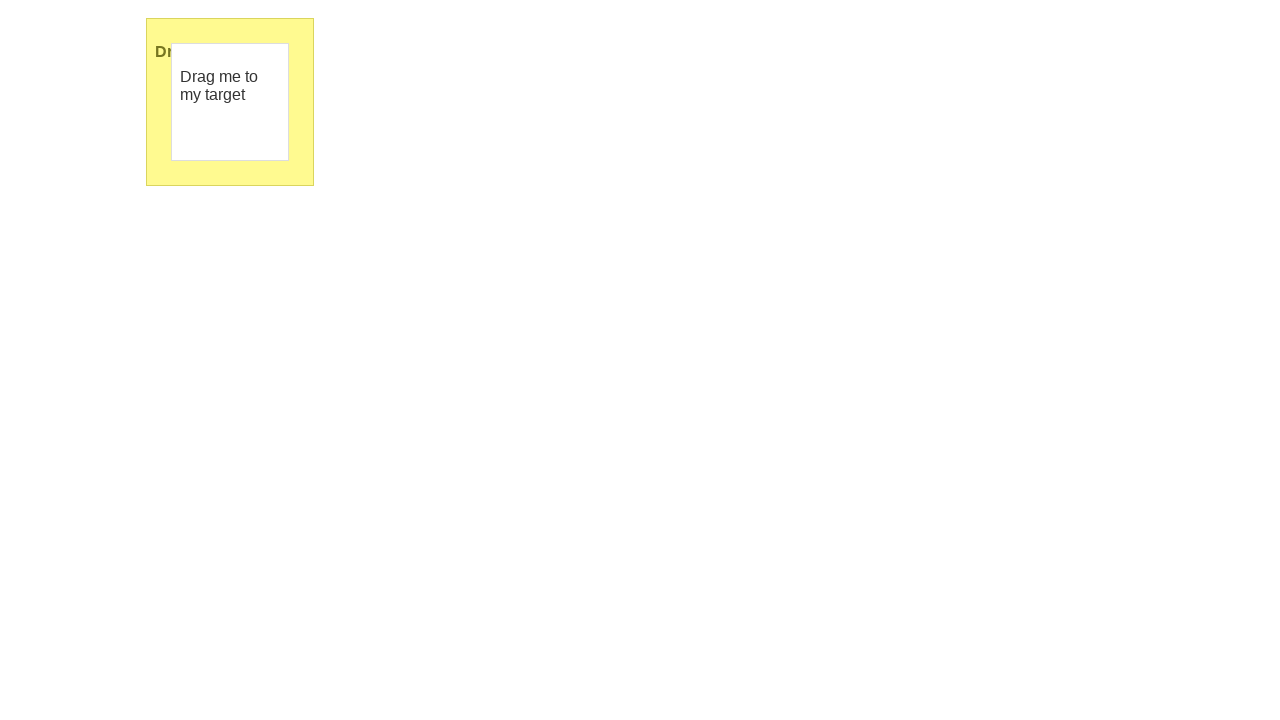

Verified drop was successful - droppable element shows 'Dropped!' text
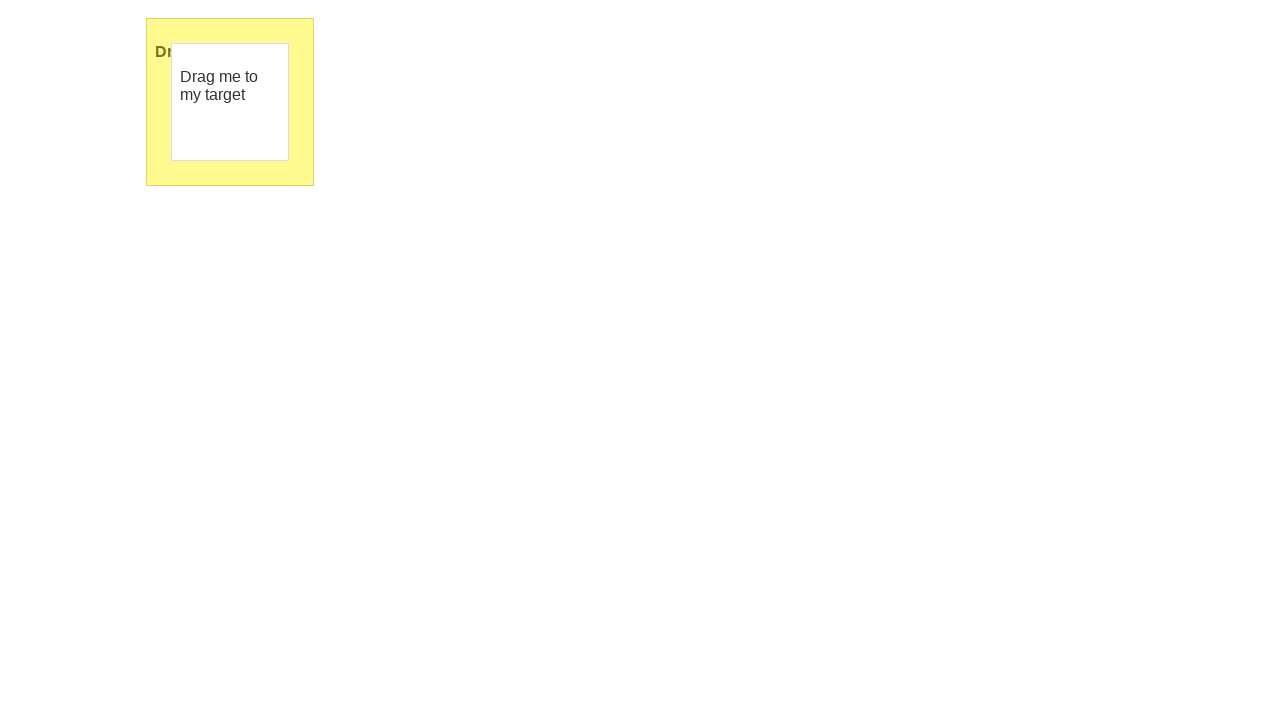

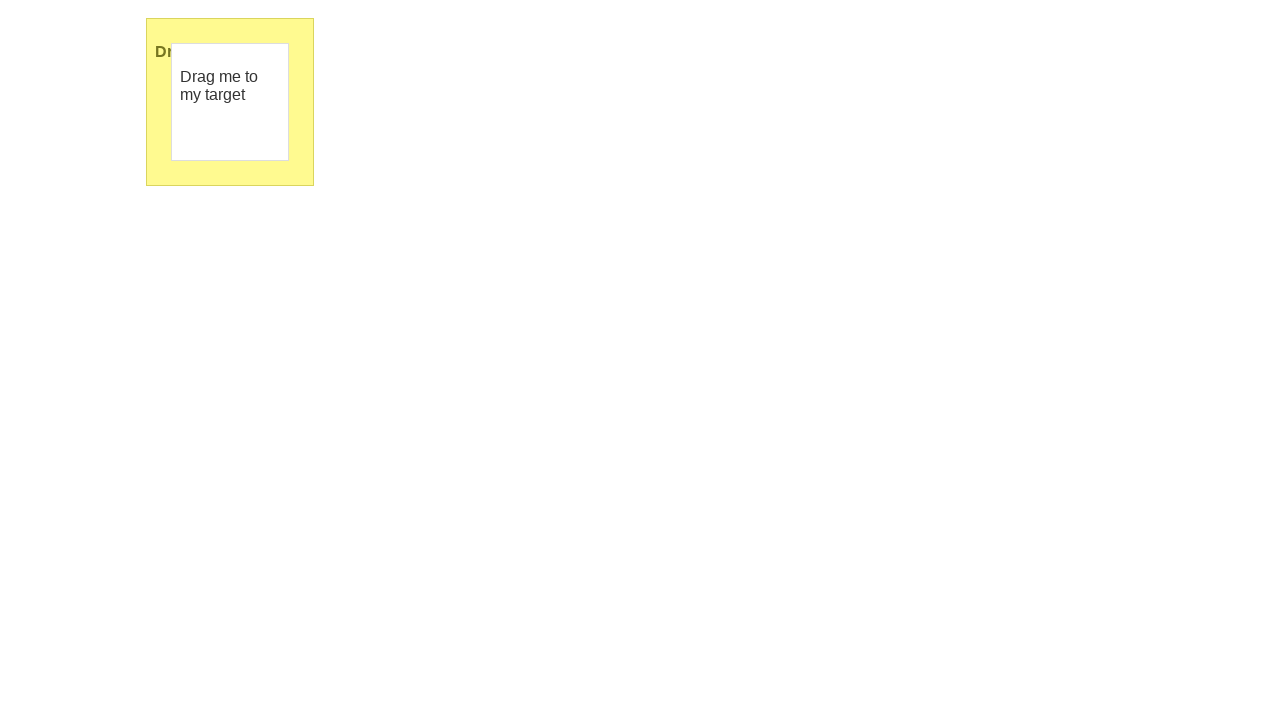